Tests a registration form by filling in required and optional fields, submitting the form, and verifying successful registration message

Starting URL: http://suninjuly.github.io/registration1.html

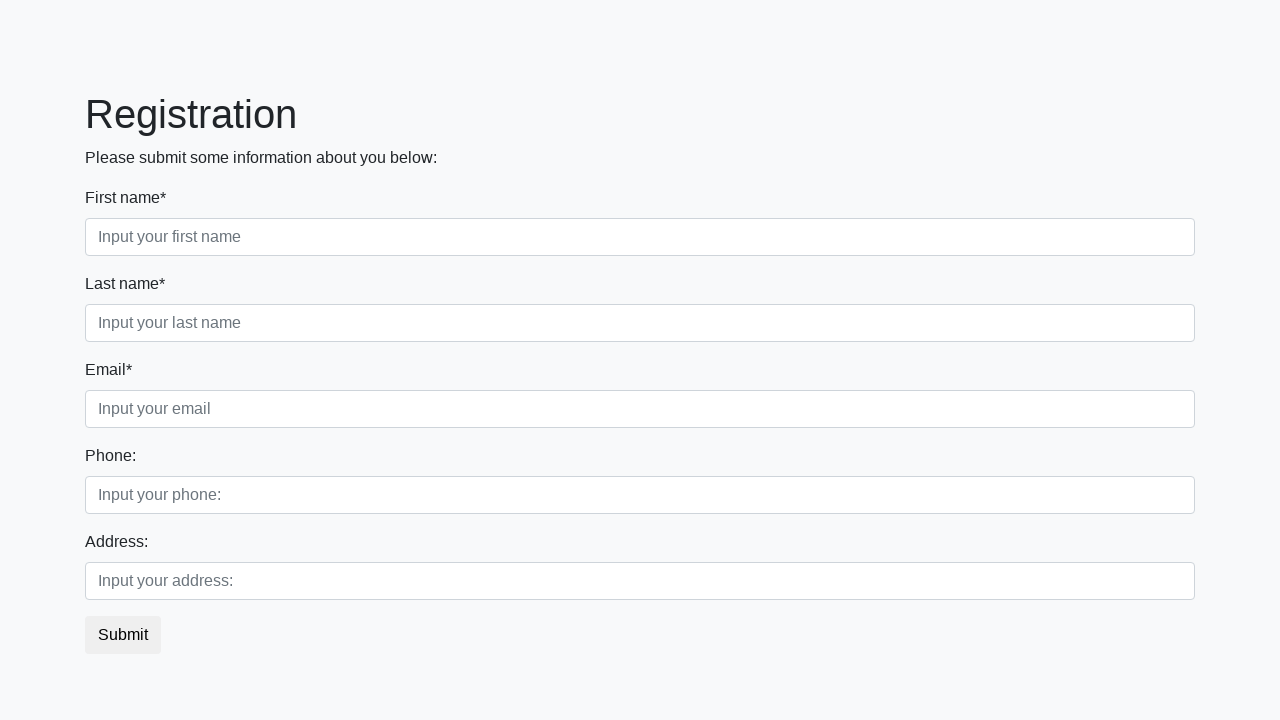

Filled first name field with 'Igor' on //input[@class="form-control first" and @required]
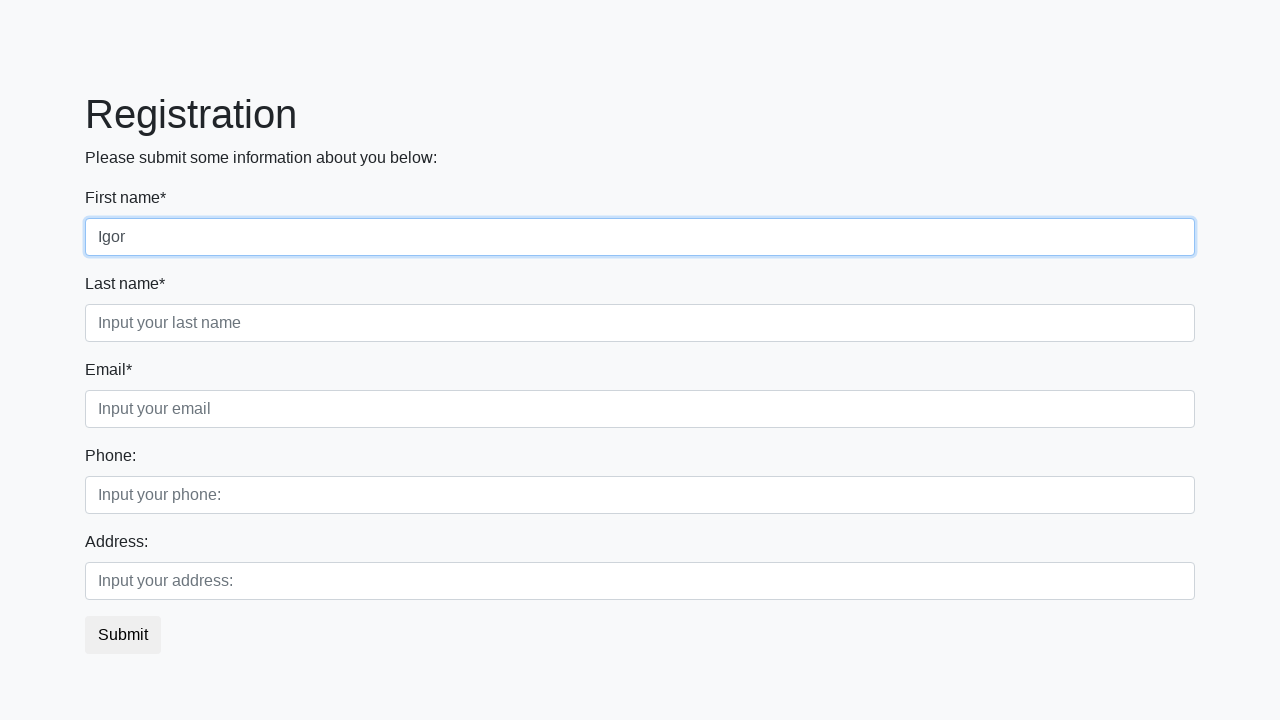

Filled last name field with 'Nik' on //input[@class="form-control second" and @required]
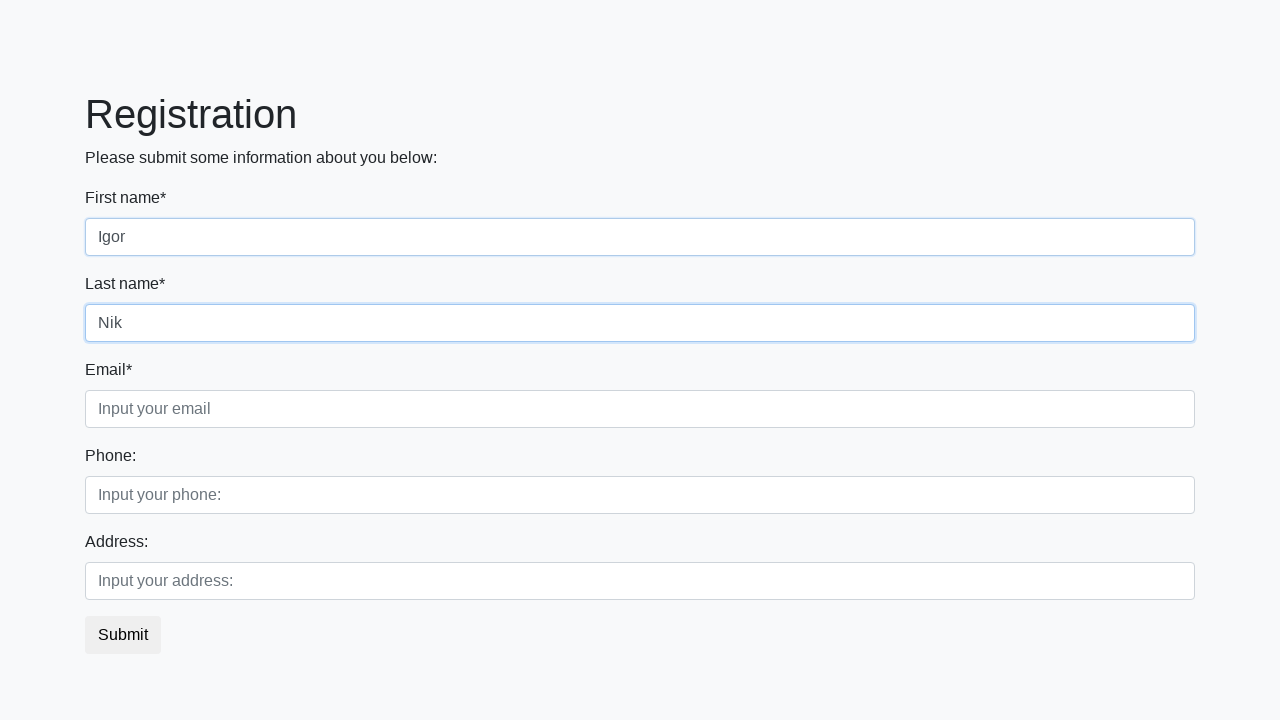

Filled email field with 'Nik@mail.ru' on //input[@class="form-control third" and @required]
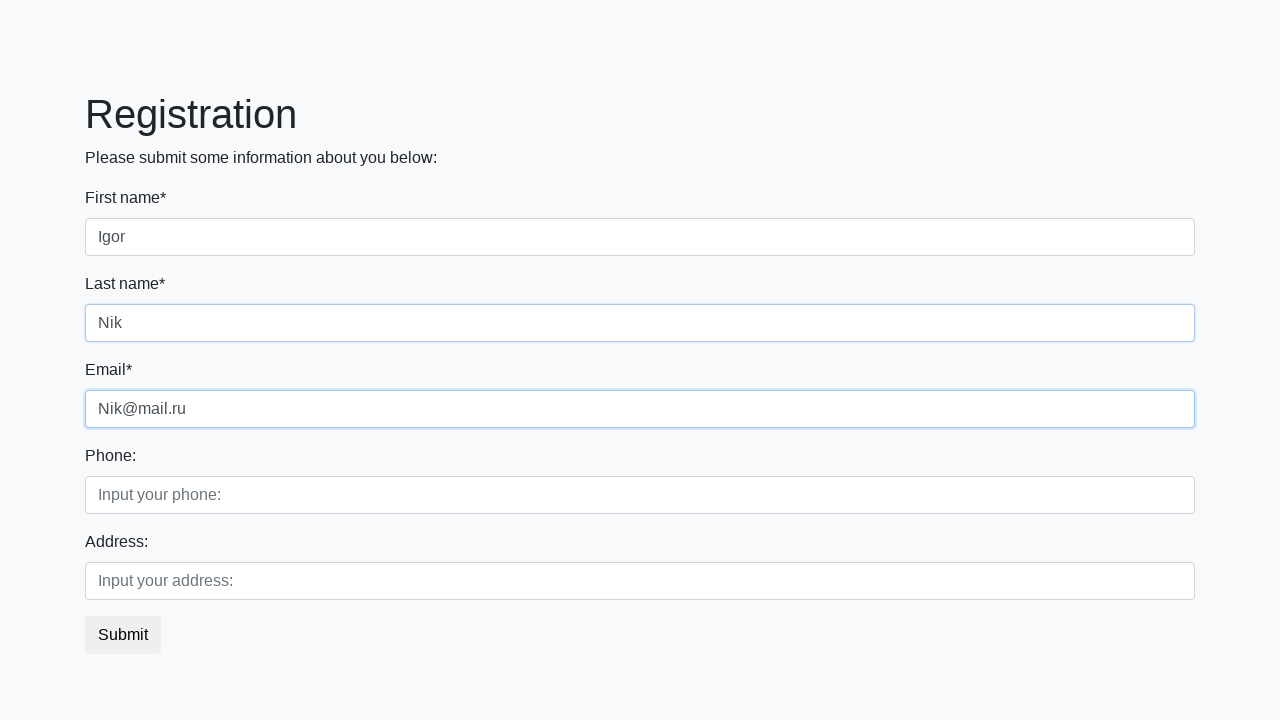

Filled phone number field with '780956362734' on //div[@class="second_block"]//div/input[@class="form-control first"]
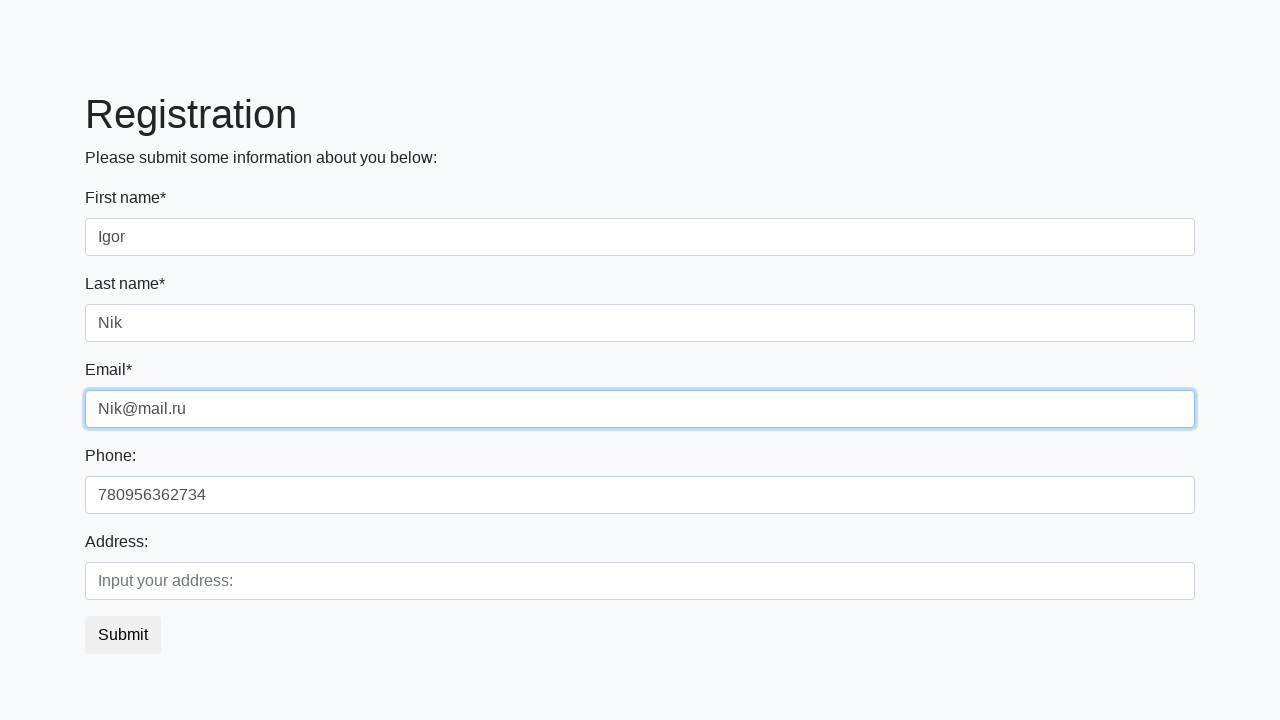

Filled country field with 'Russia' on //div[@class="second_block"]//div/input[@class="form-control second"]
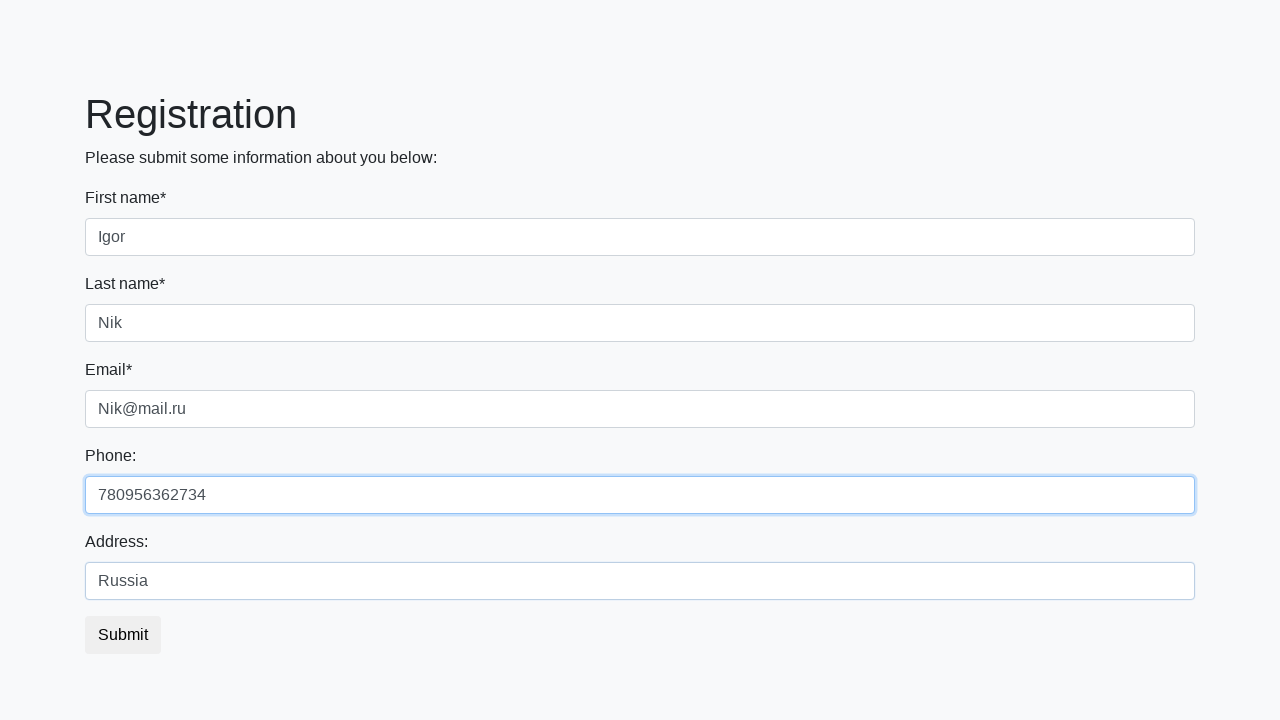

Clicked submit button to register at (123, 635) on button.btn
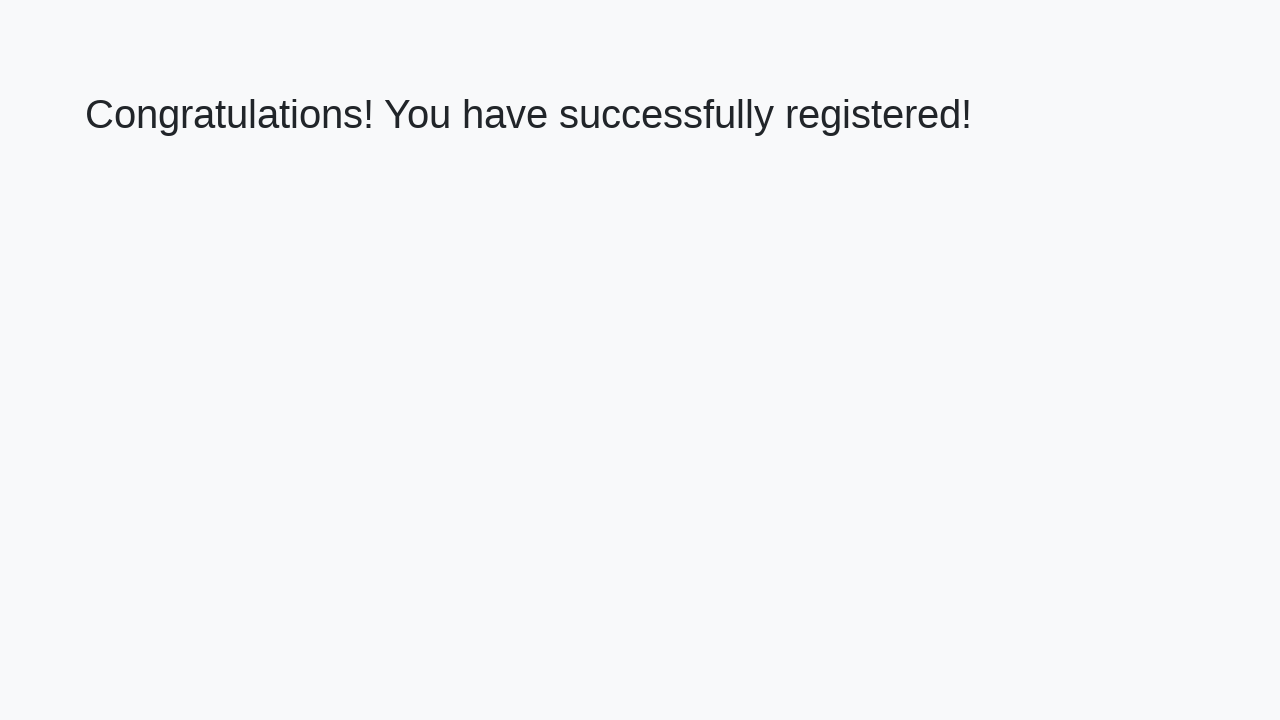

Registration confirmation page loaded with h1 element visible
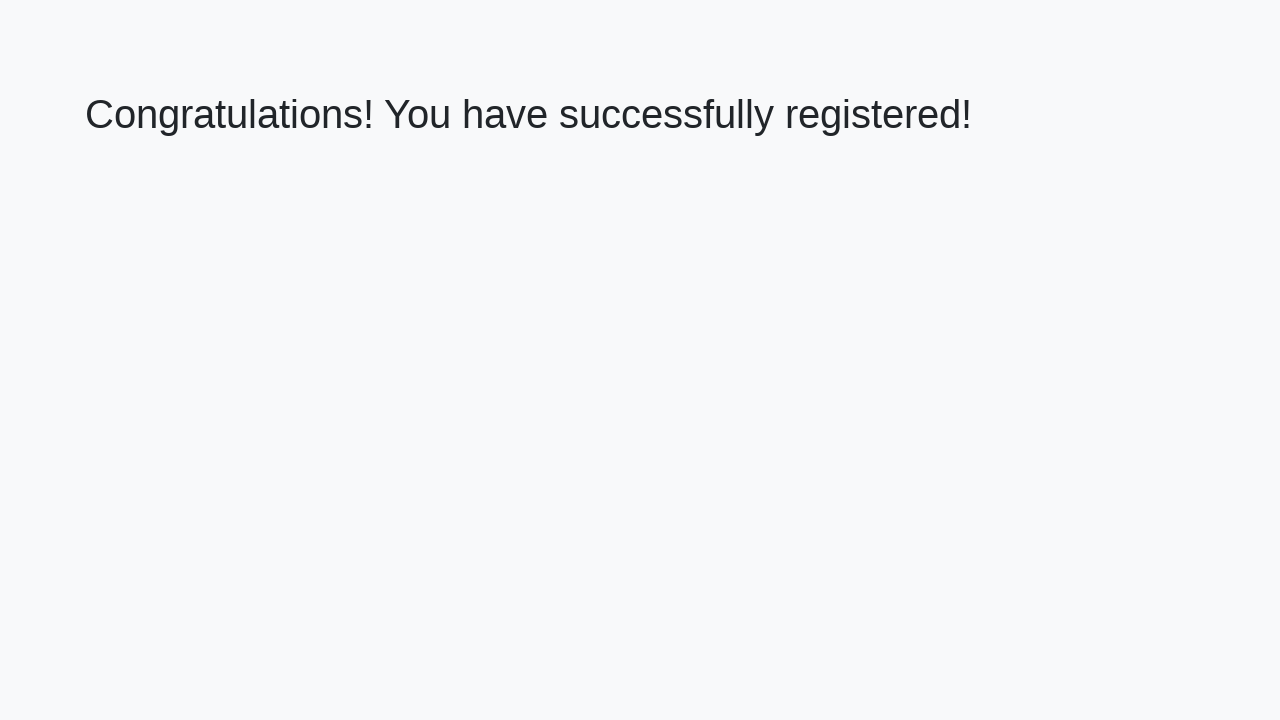

Retrieved welcome message from h1 element
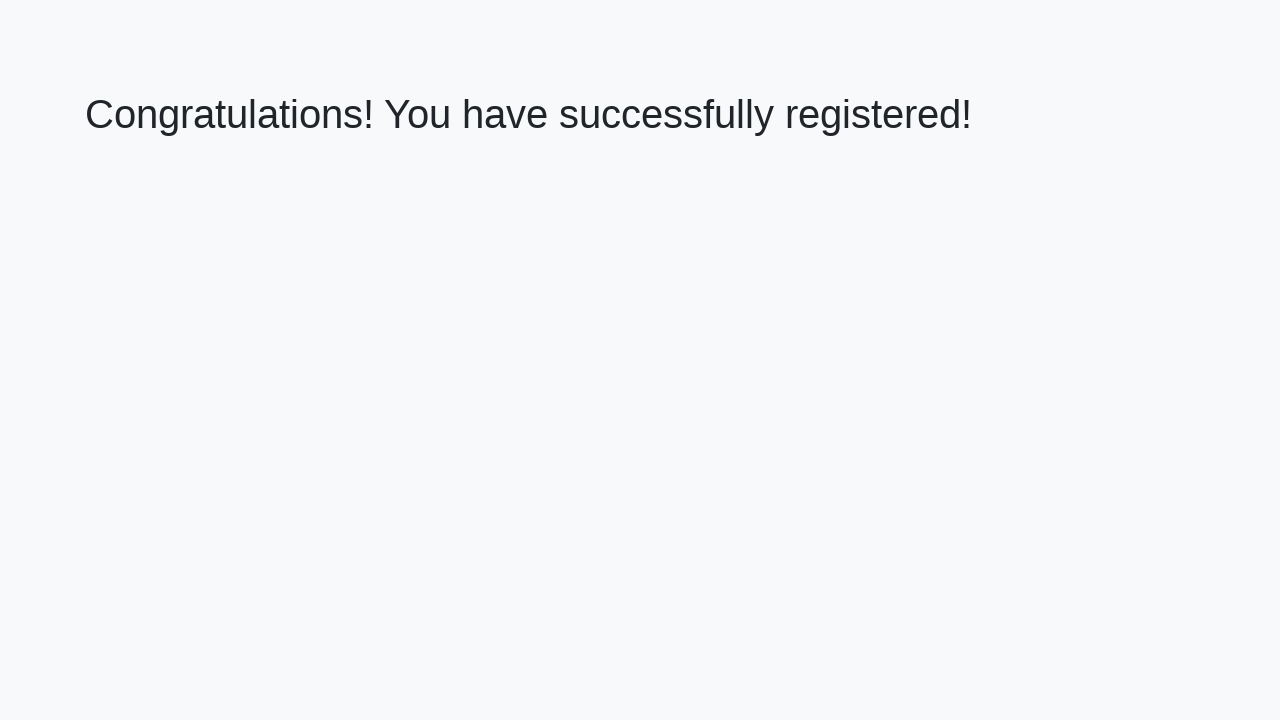

Verified successful registration message: 'Congratulations! You have successfully registered!'
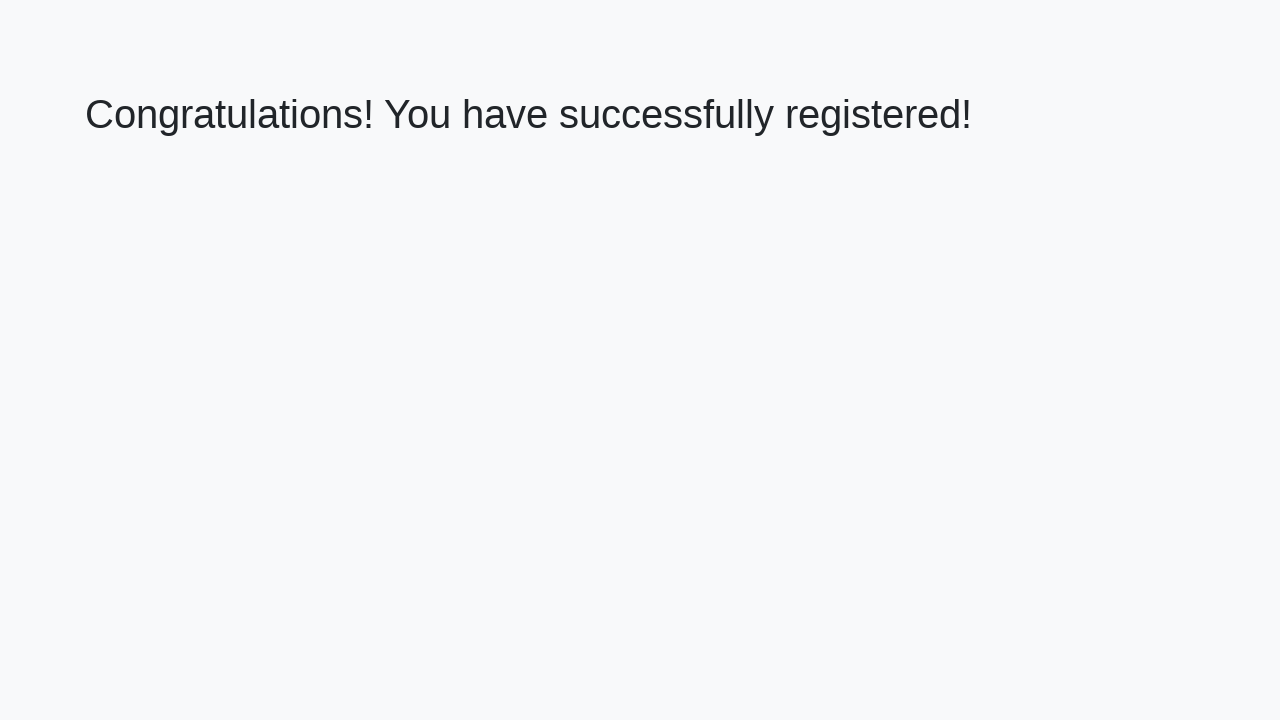

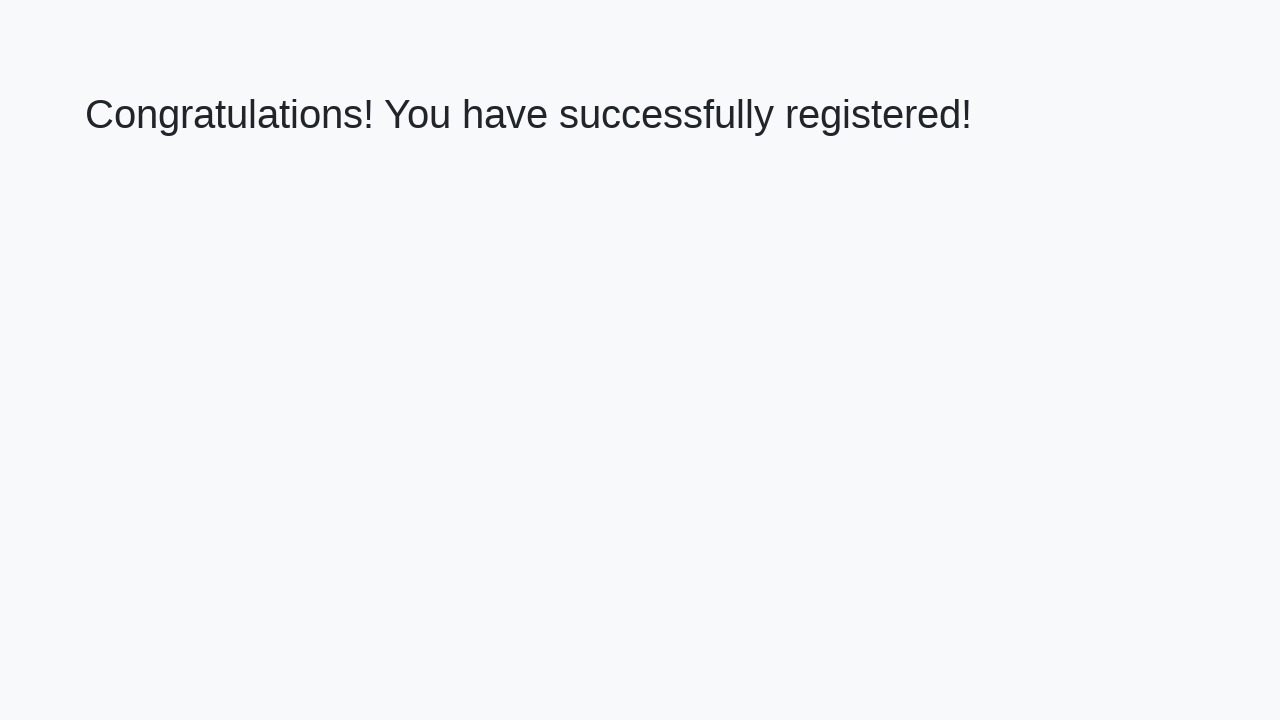